Tests alert/confirm dialog handling by clicking a button, accepting a JavaScript confirm dialog, then solving a math captcha on the resulting page by calculating a formula and submitting the answer.

Starting URL: http://suninjuly.github.io/alert_accept.html

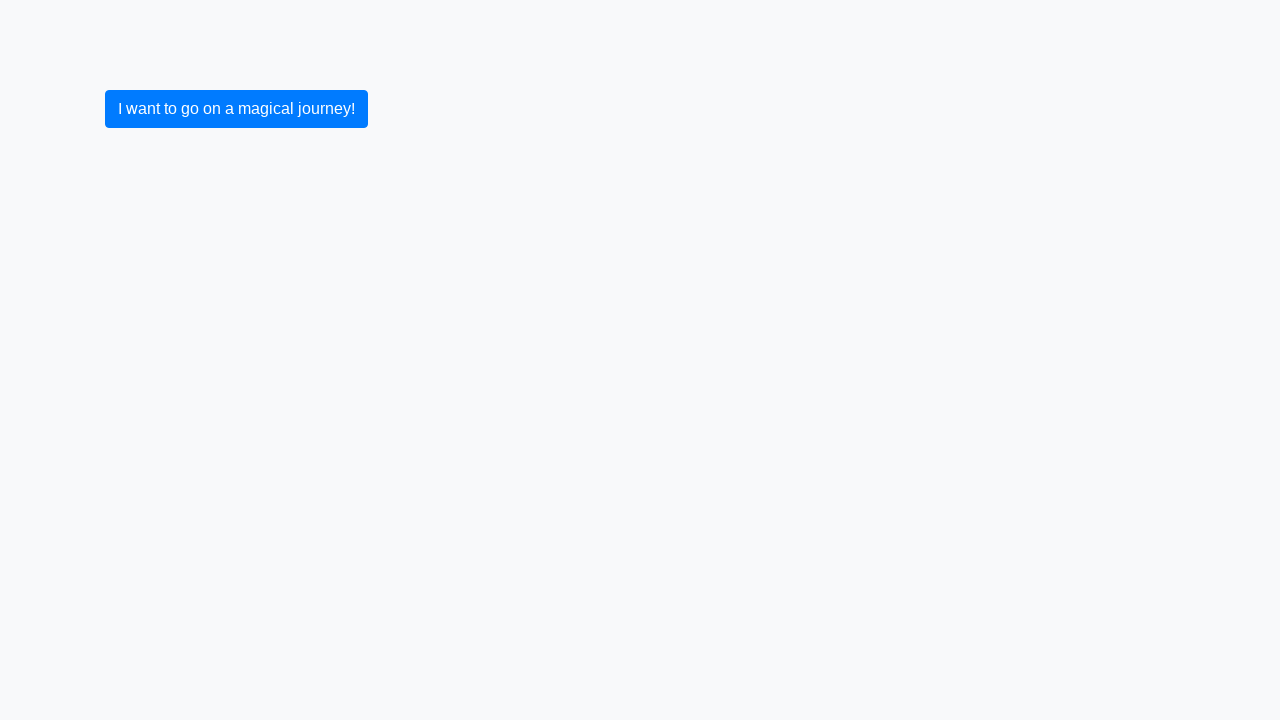

Set up dialog handler to accept confirm dialogs
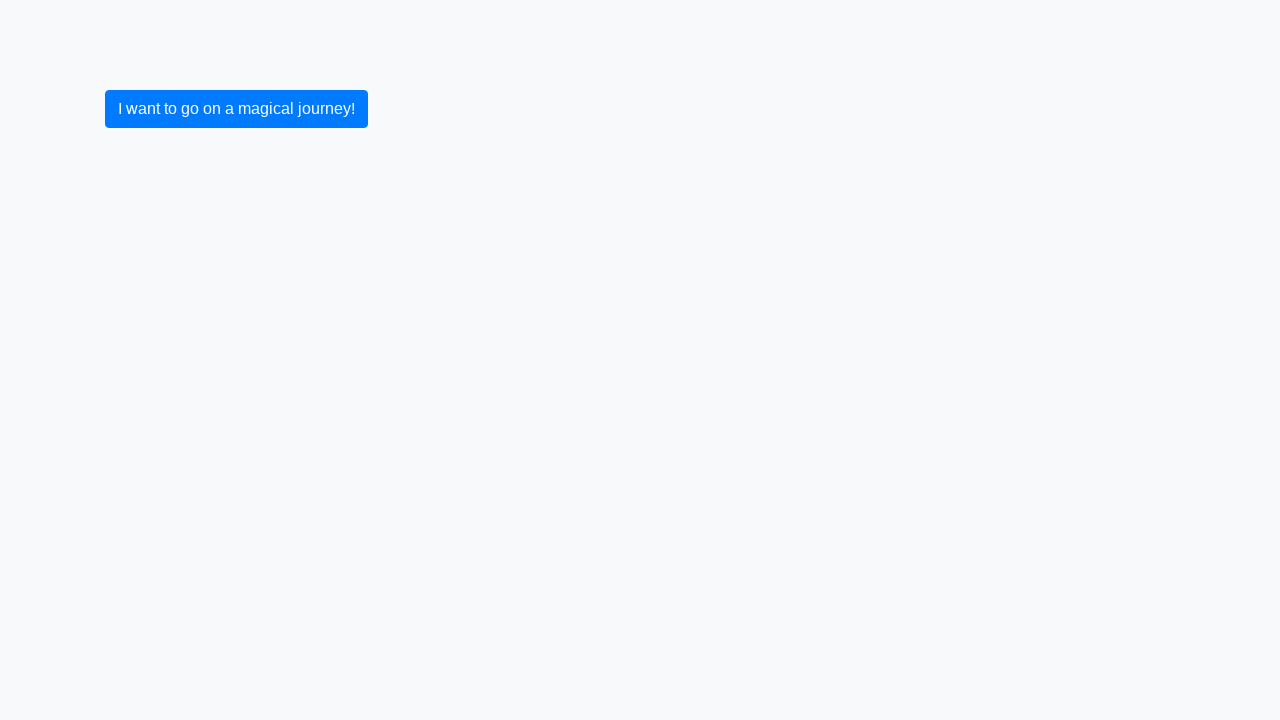

Clicked submit button to trigger confirm dialog at (236, 109) on button[type='submit']
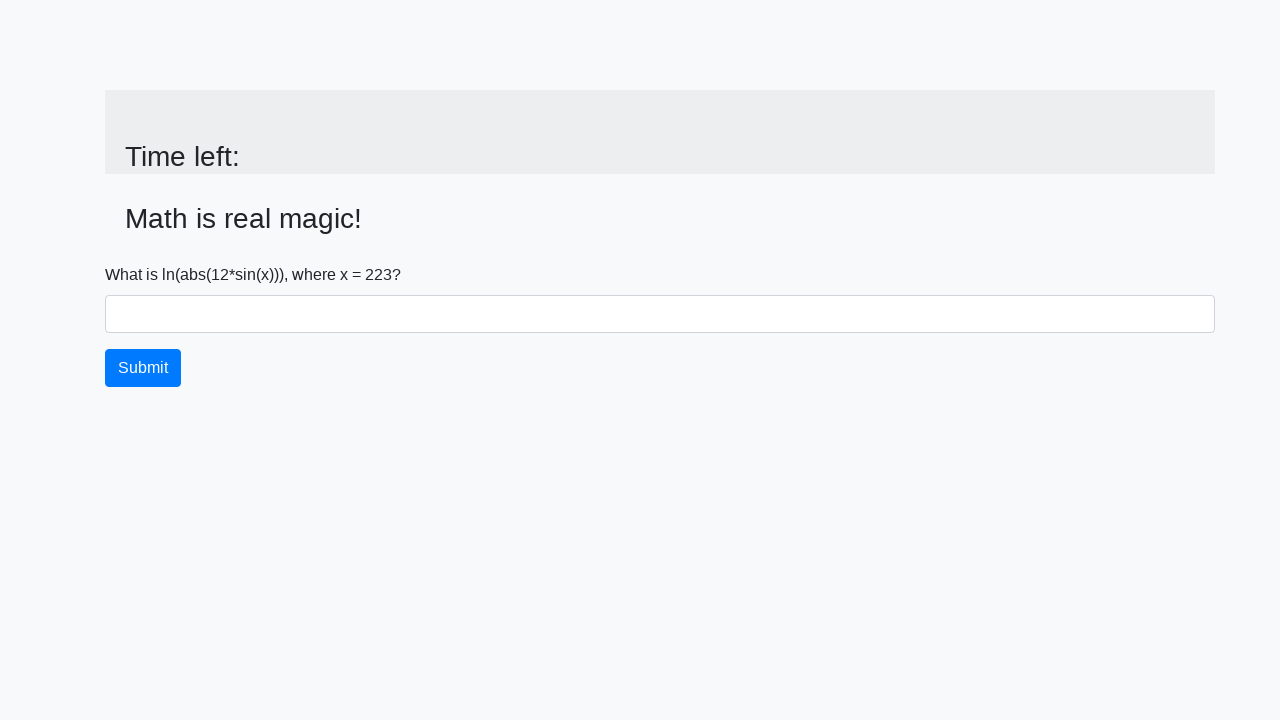

Confirm dialog accepted and new page loaded with input value
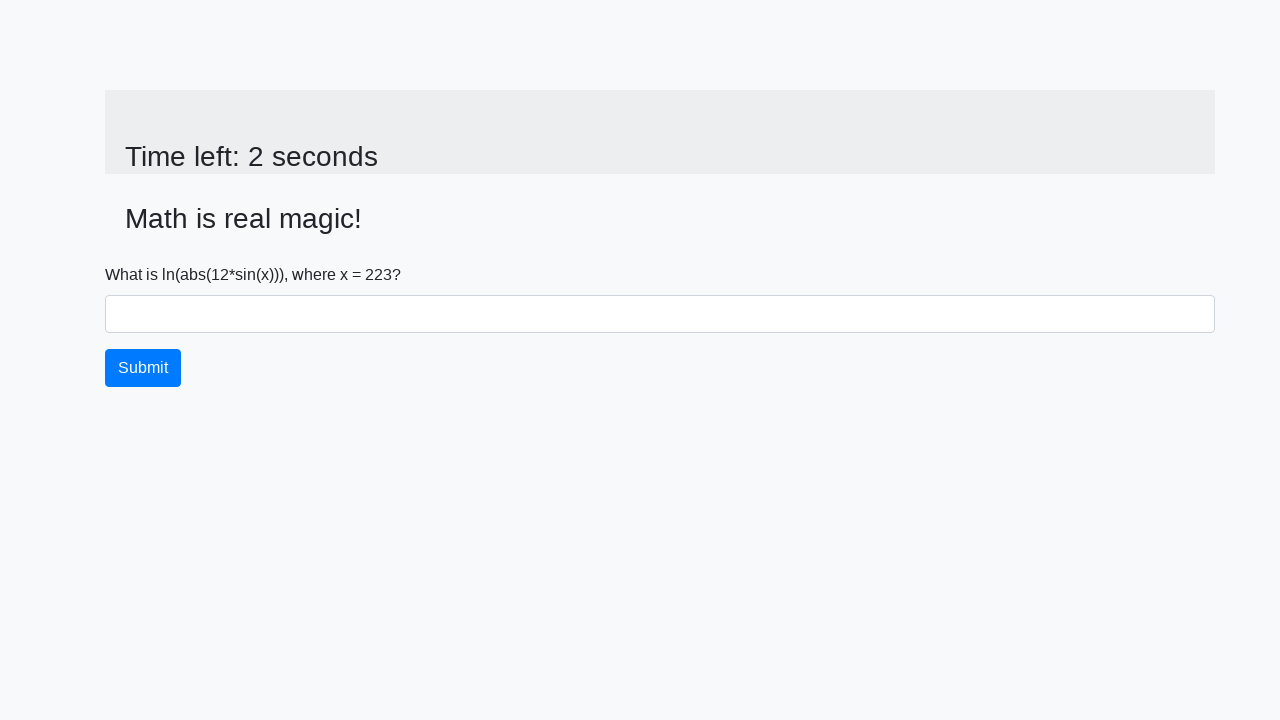

Retrieved x value from page: 223
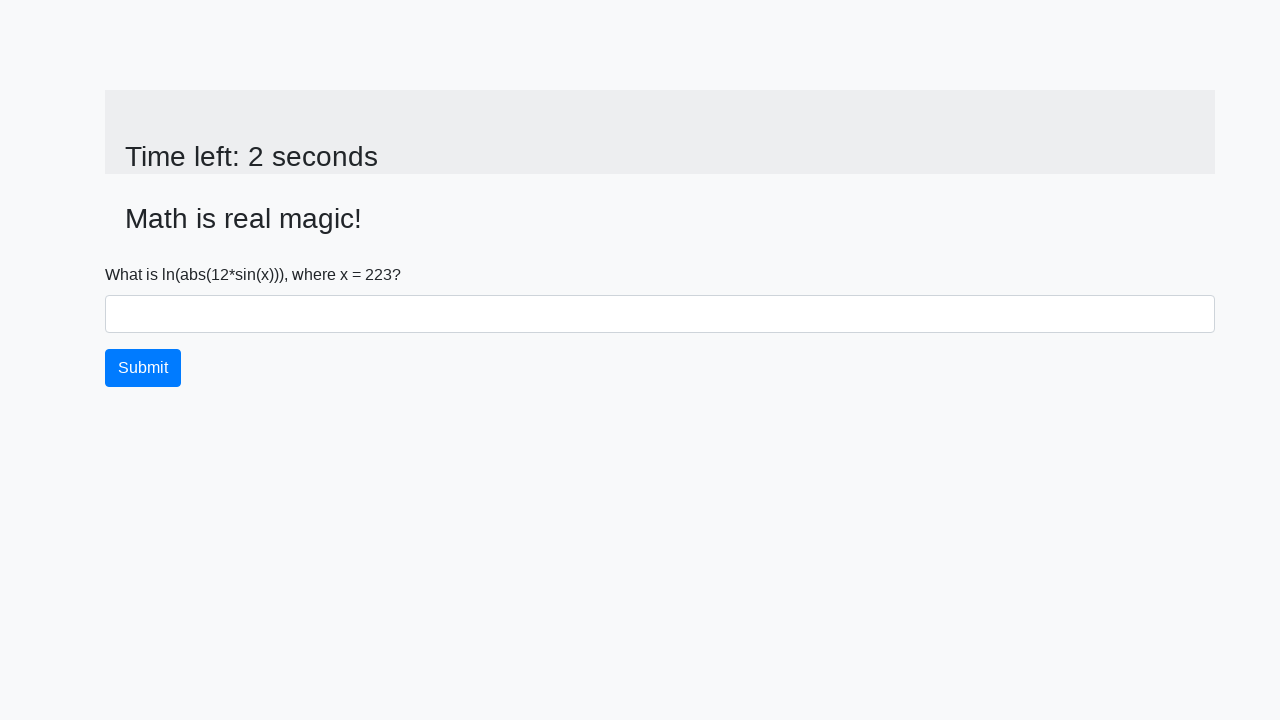

Calculated y using formula log(abs(12*sin(x))): -0.45154806846113865
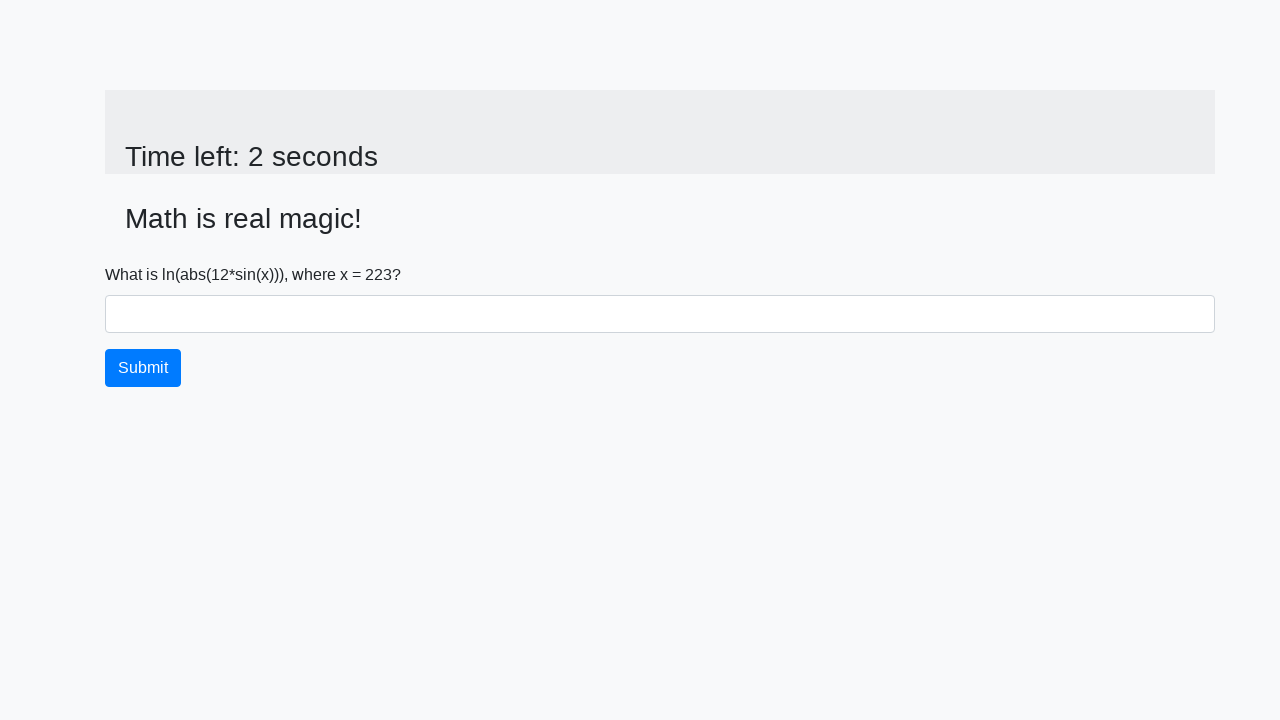

Filled answer field with calculated value: -0.45154806846113865 on input[type='text']
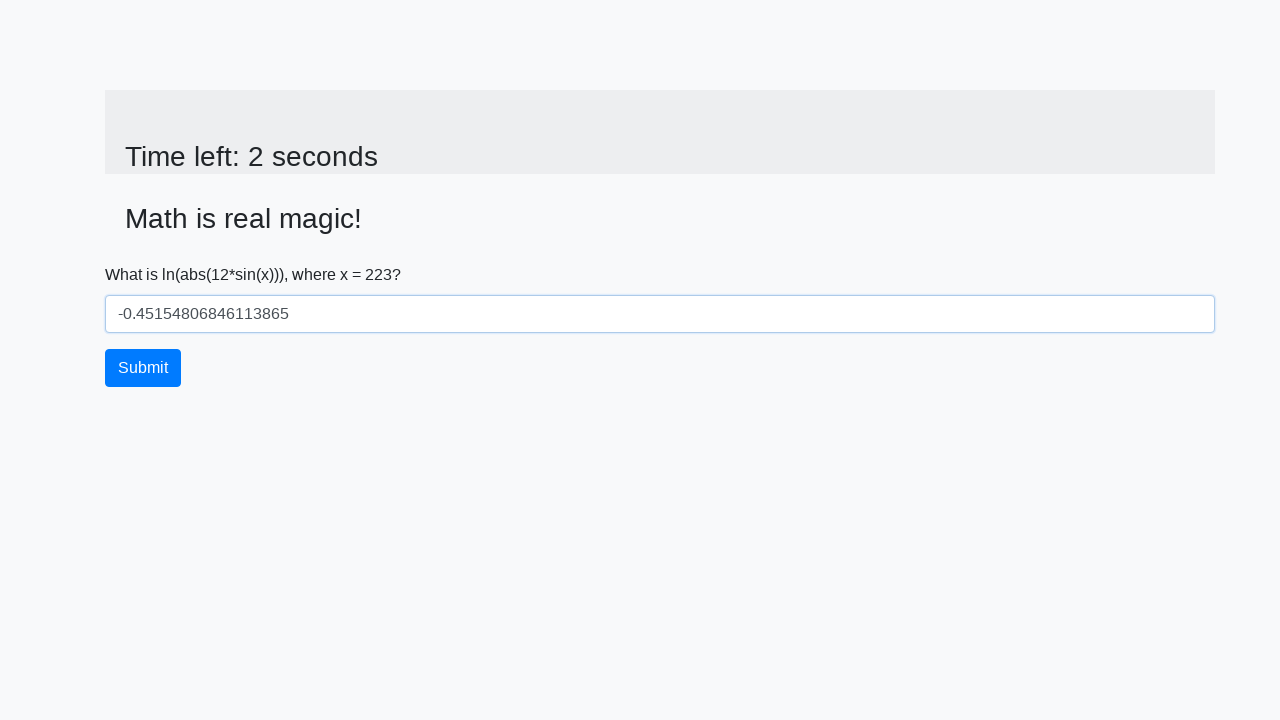

Clicked submit button to verify captcha answer at (143, 368) on button[type='submit']
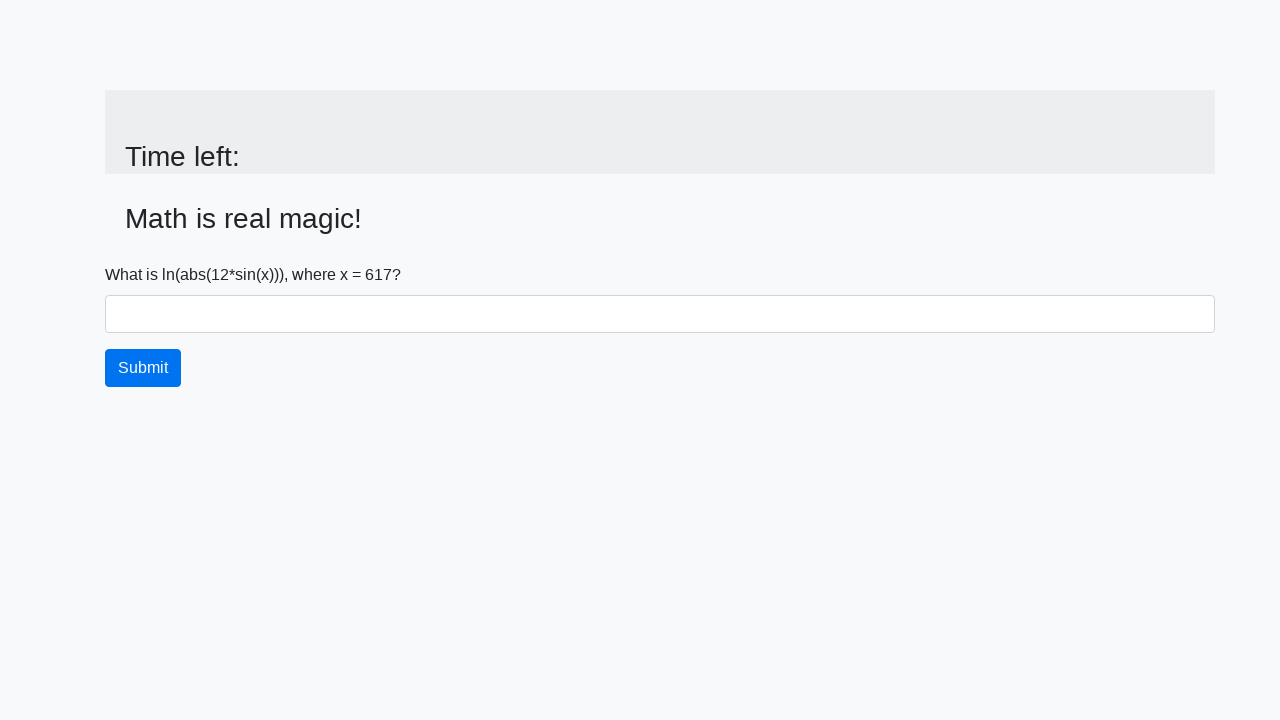

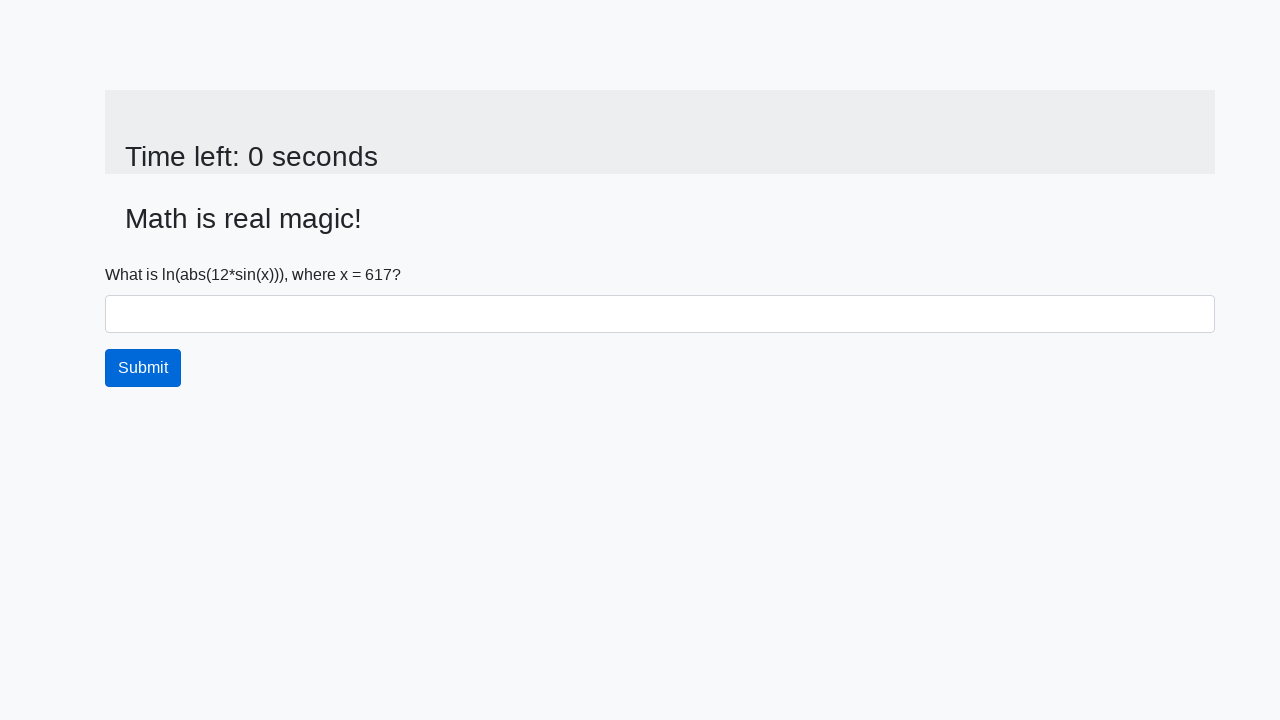